Navigates to Mars news page and verifies that news content elements are present on the page

Starting URL: https://data-class-mars.s3.amazonaws.com/Mars/index.html

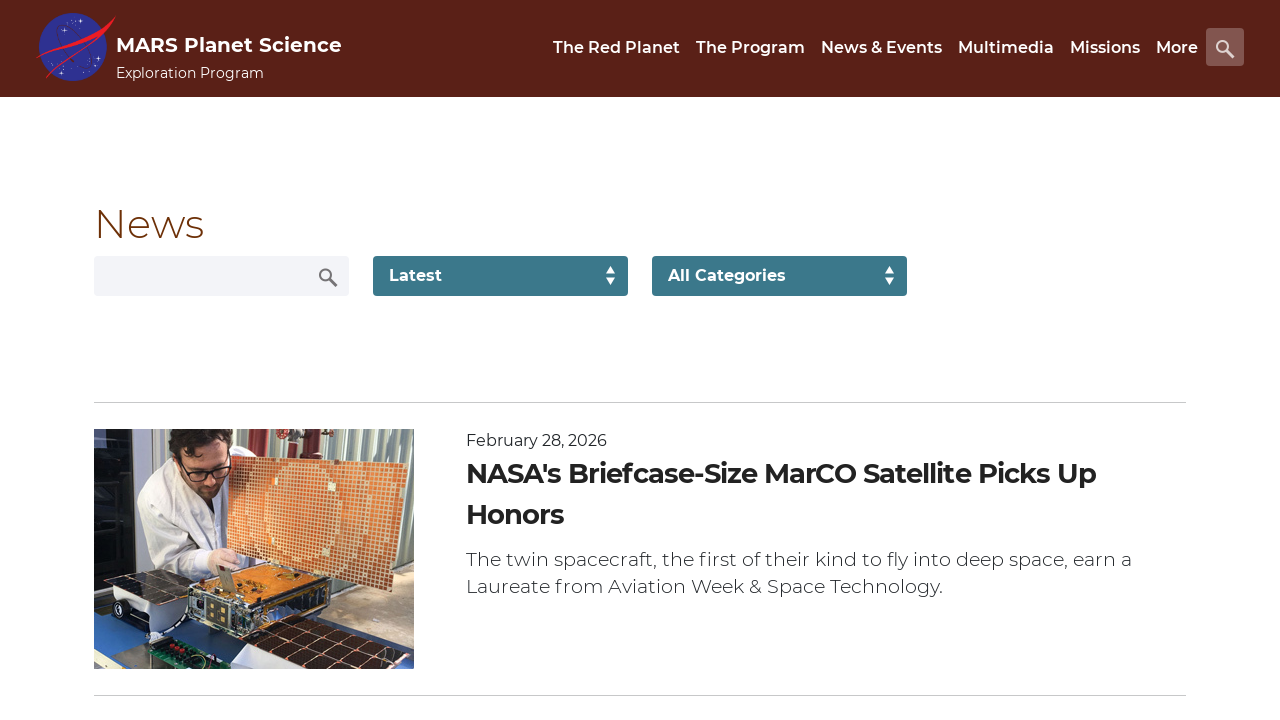

Navigated to Mars news page
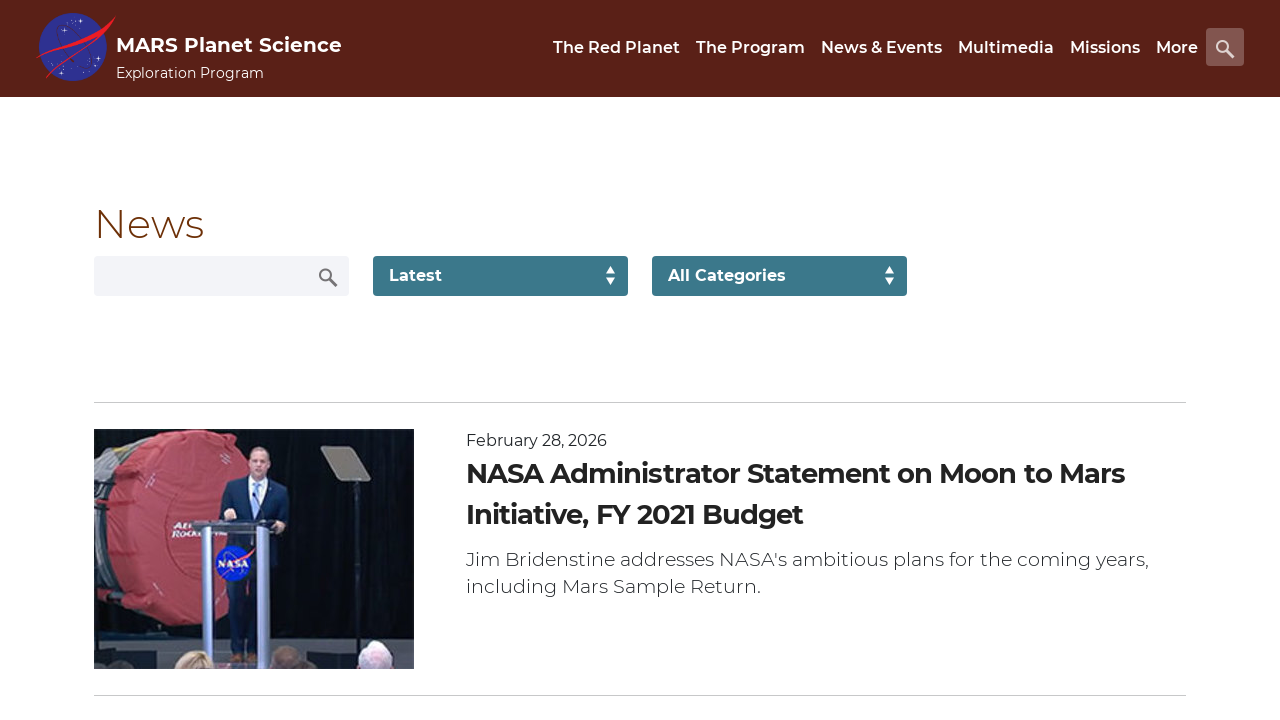

News list text element loaded
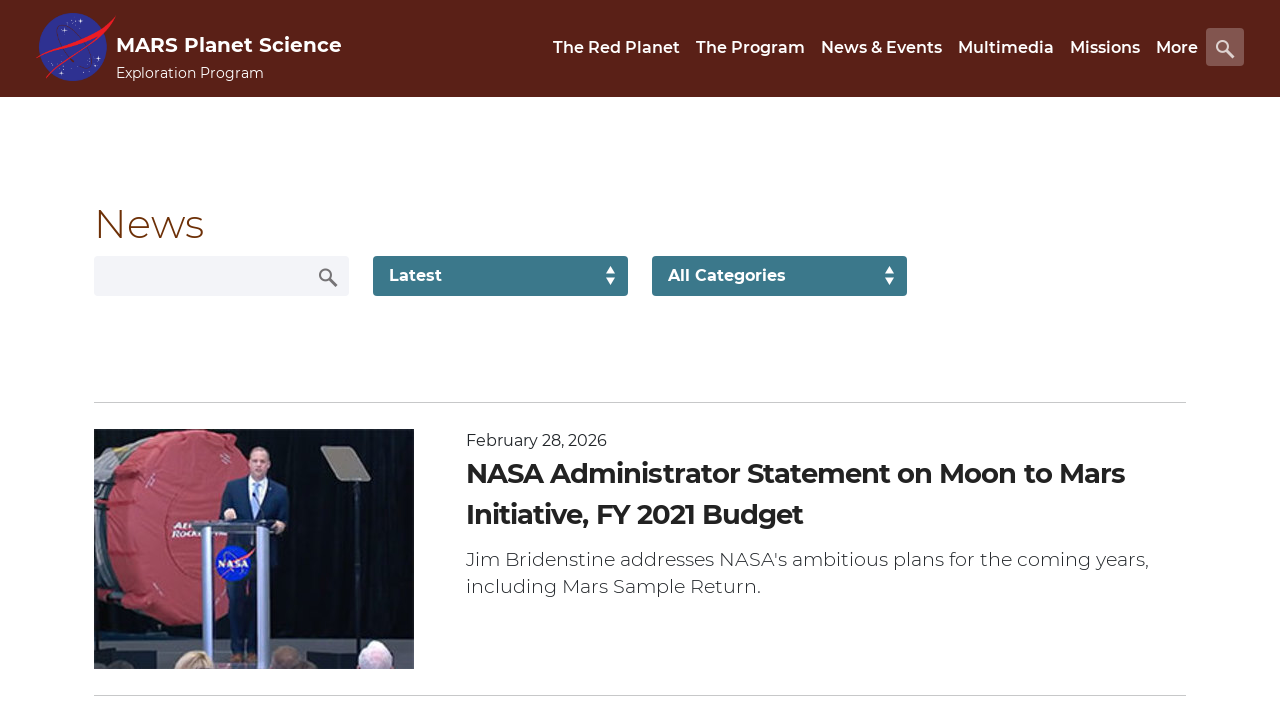

Content title element is present on the page
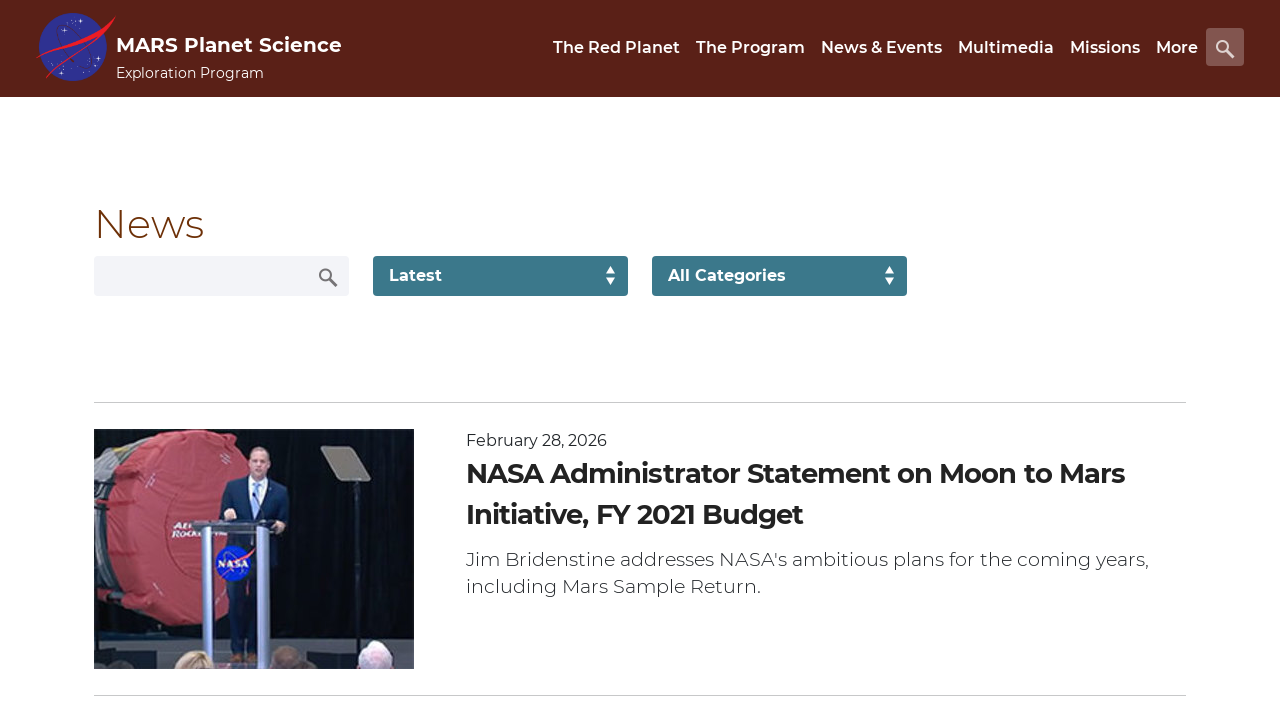

Article teaser body element is present on the page
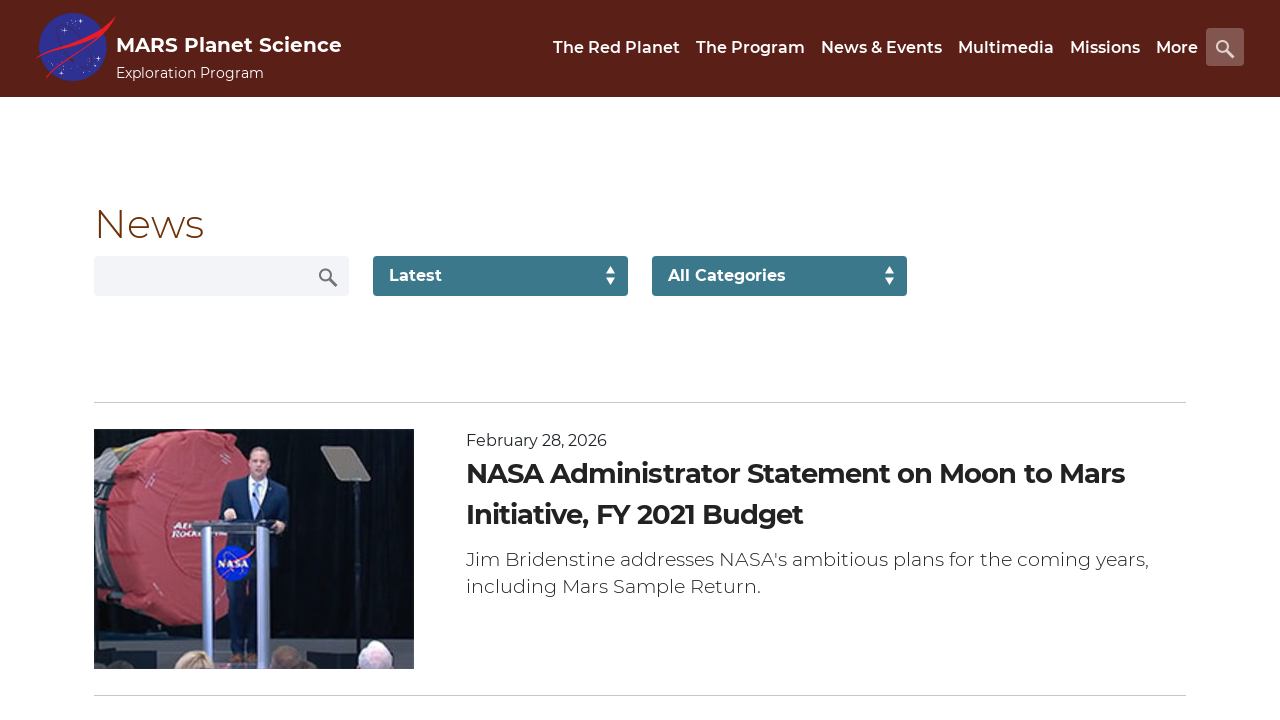

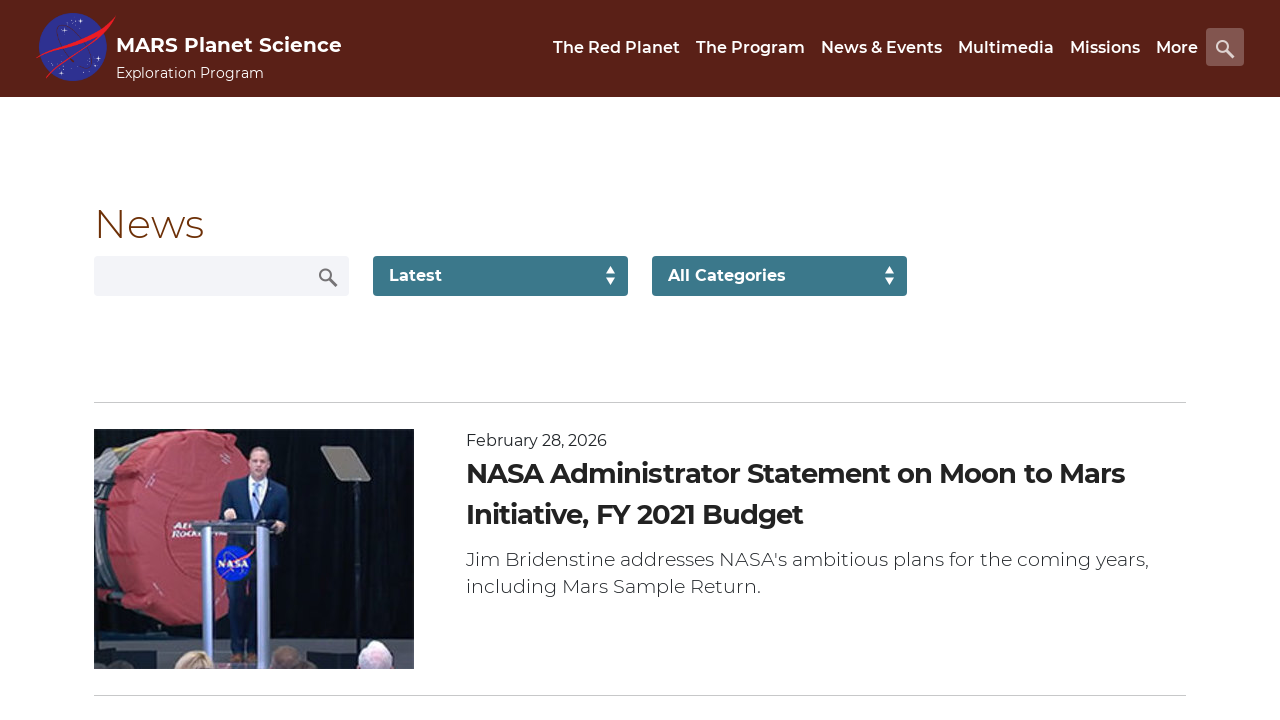